Navigates to BrowserStack homepage and verifies the page title loads correctly

Starting URL: https://browserstack.com/

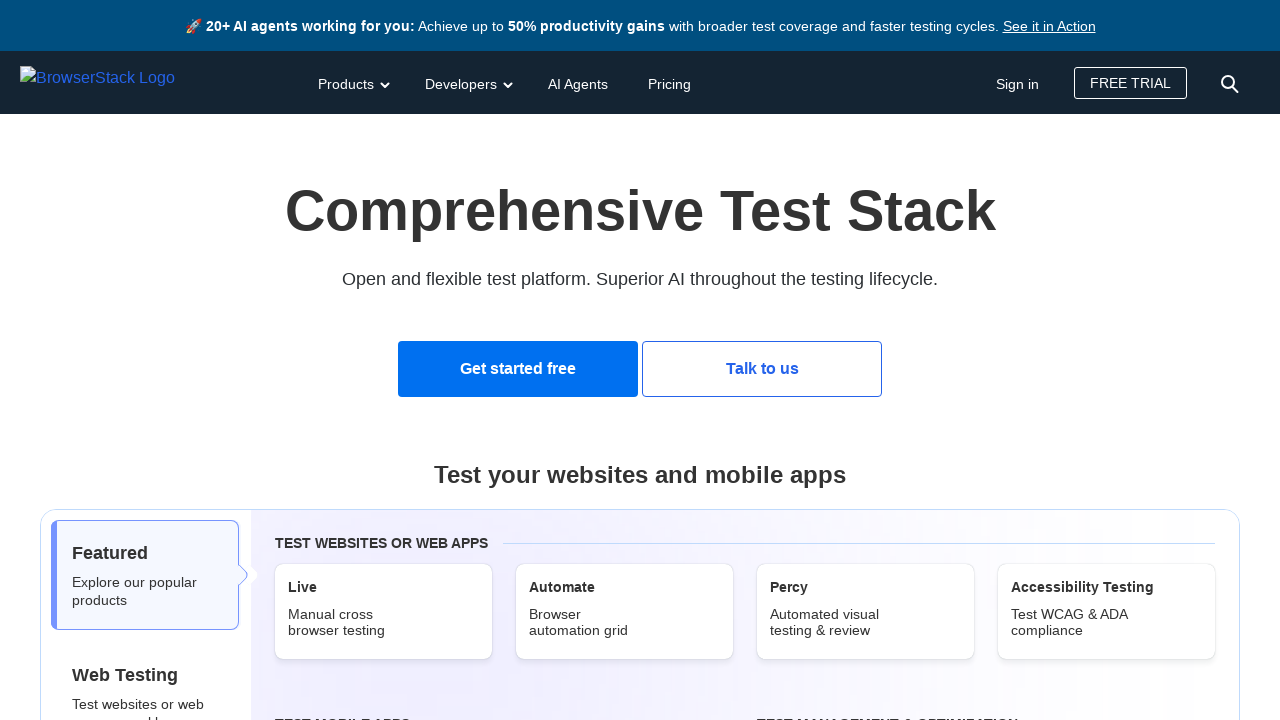

Navigated to BrowserStack homepage
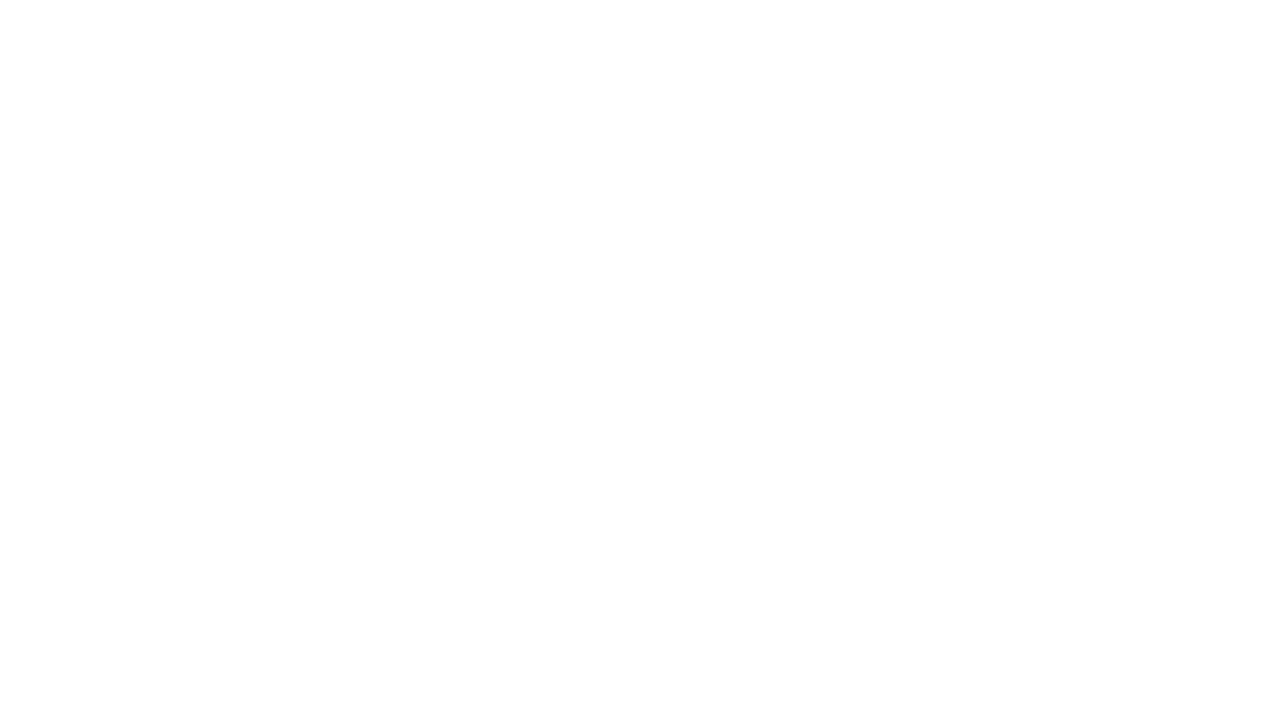

Retrieved page title: Most Reliable App & Cross Browser Testing Platform | BrowserStack
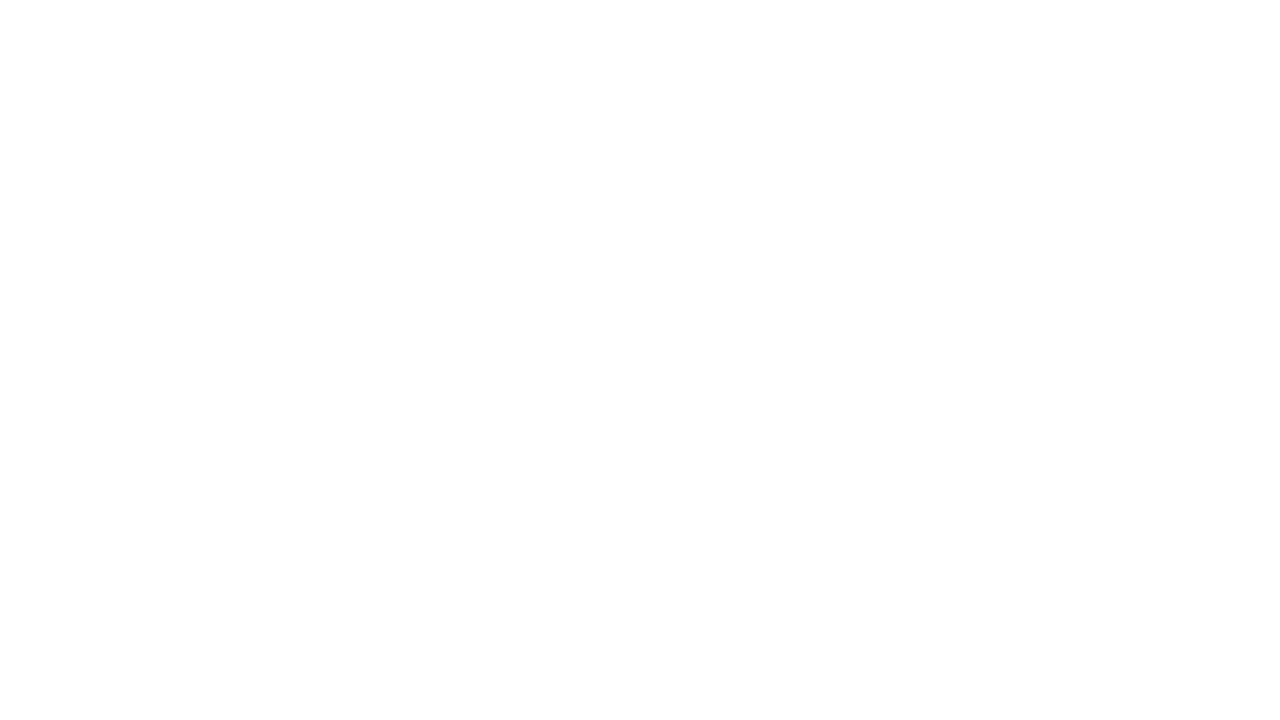

Verified page title loaded correctly
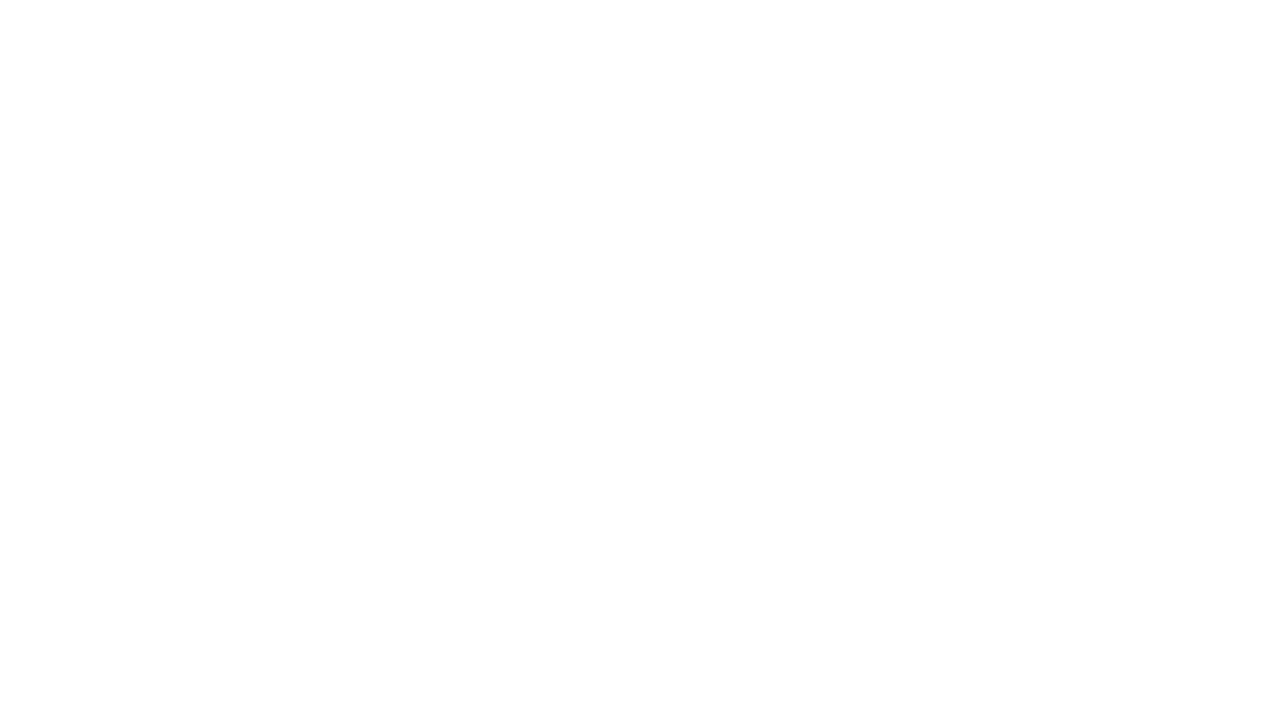

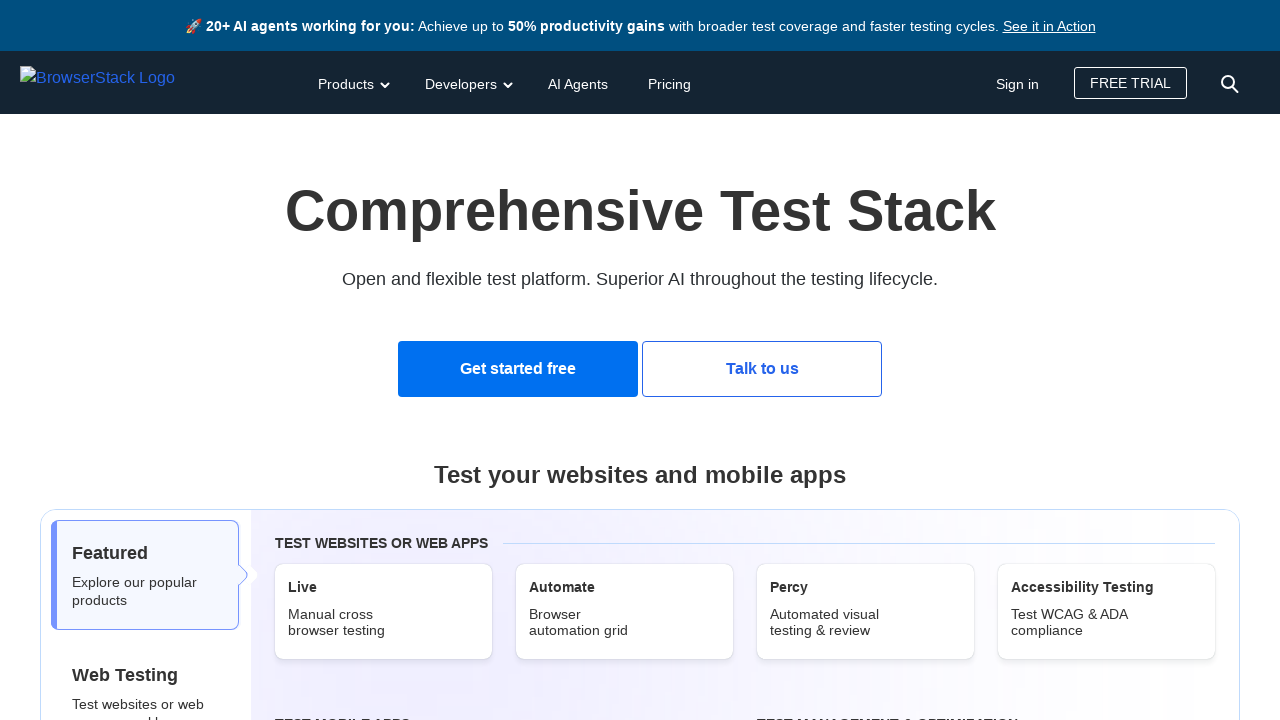